Tests various dropdown functionalities including autosuggest, static dropdown selection, and dynamic dropdown selection for flight booking

Starting URL: https://rahulshettyacademy.com/dropdownsPractise/

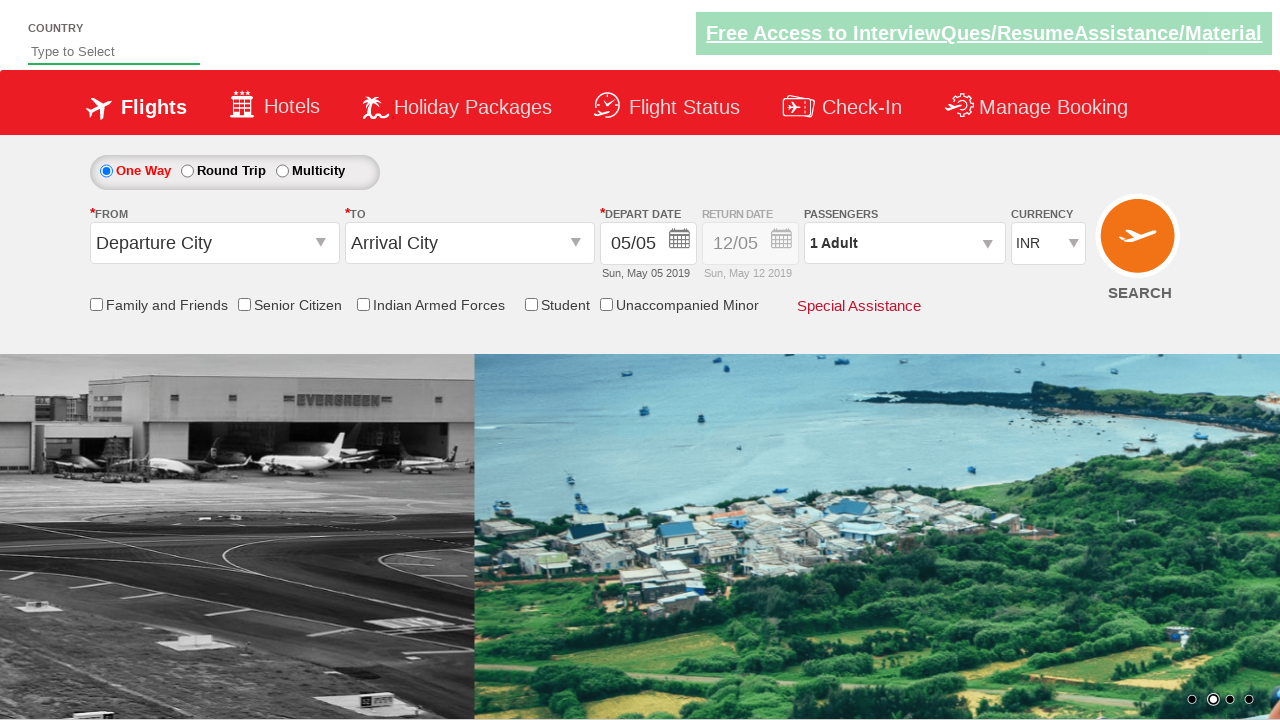

Filled autosuggest field with 'ch' on #autosuggest
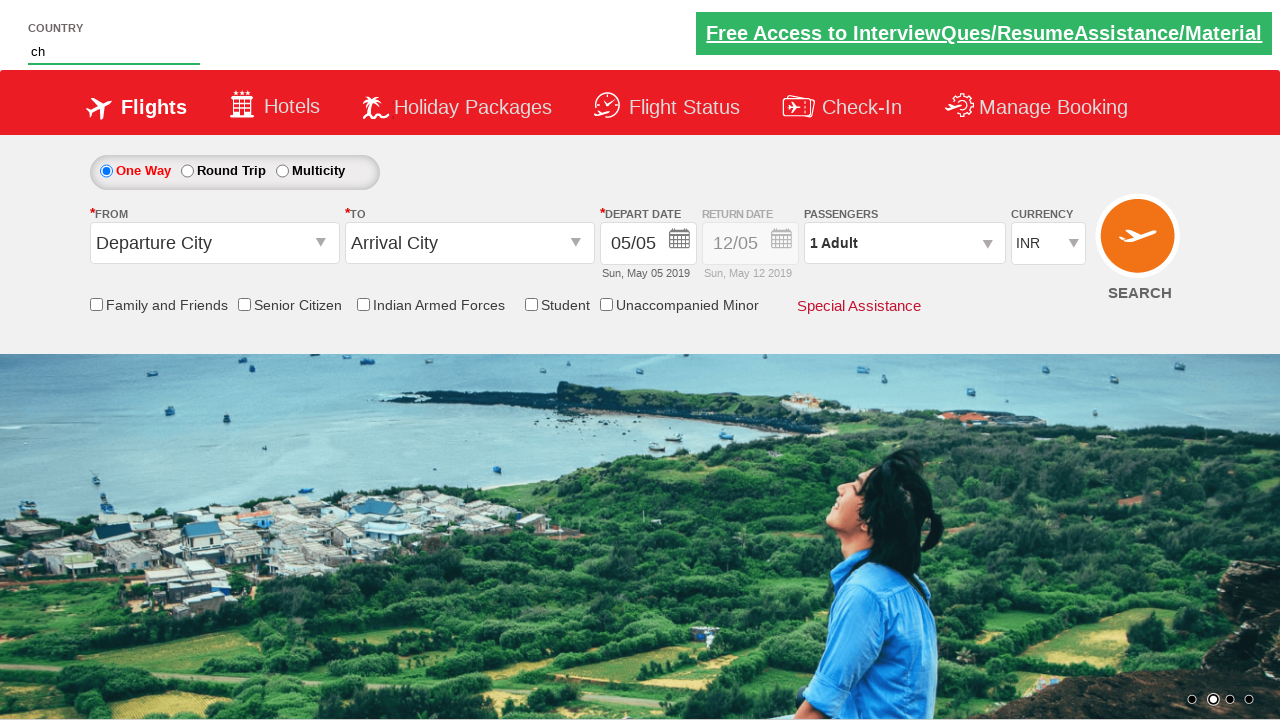

Autosuggest dropdown suggestions appeared
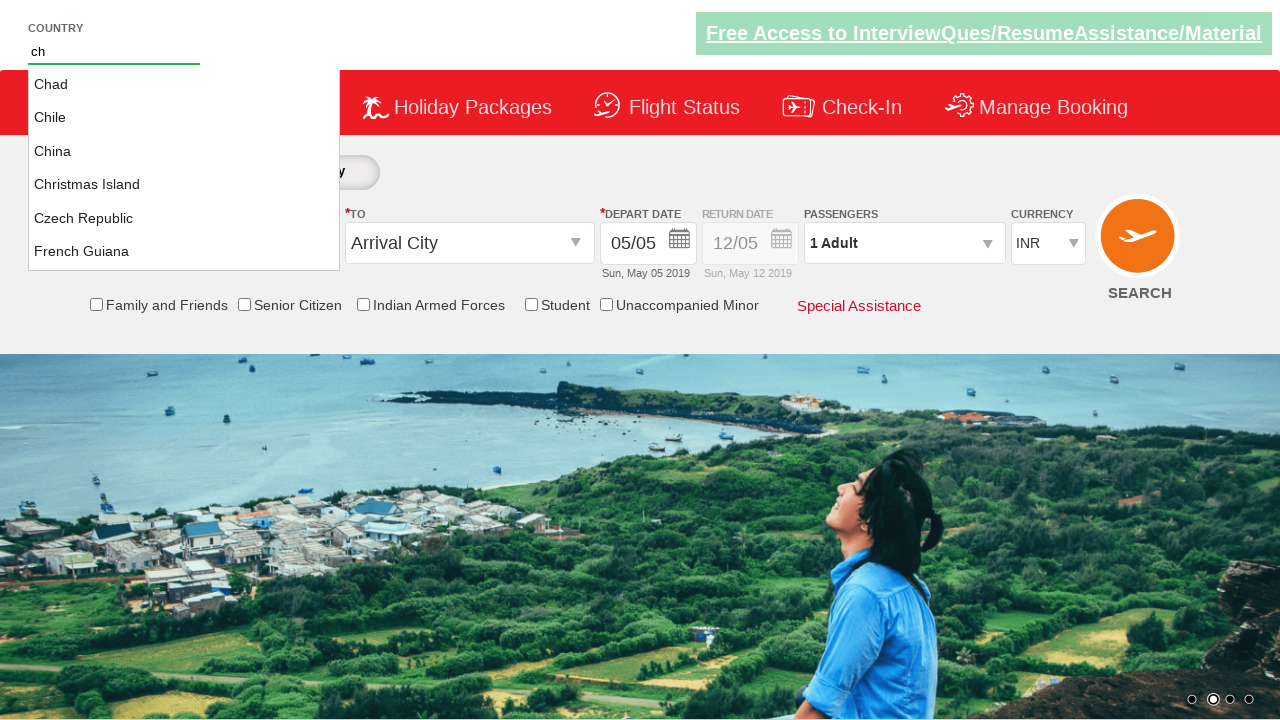

Selected 'China' from autosuggest dropdown at (184, 152) on xpath=//a[contains(@id,'ui-id')] >> nth=2
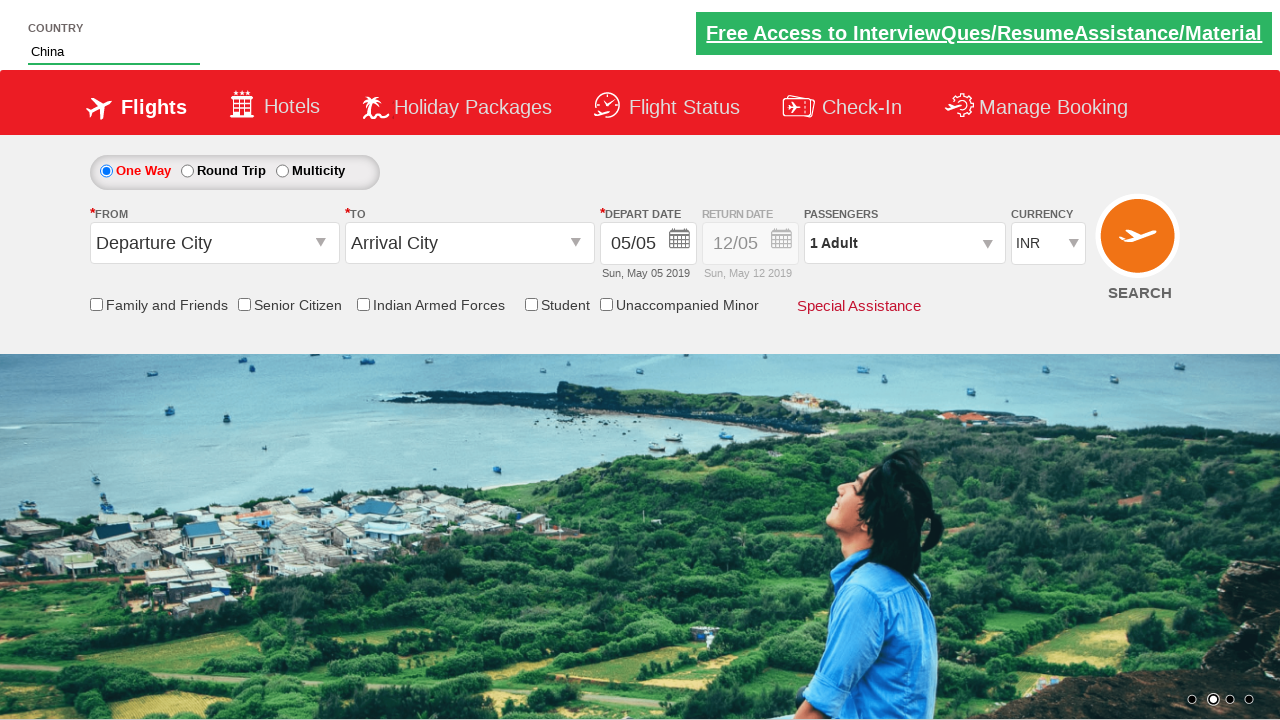

Selected currency option at index 2 from static dropdown on #ctl00_mainContent_DropDownListCurrency
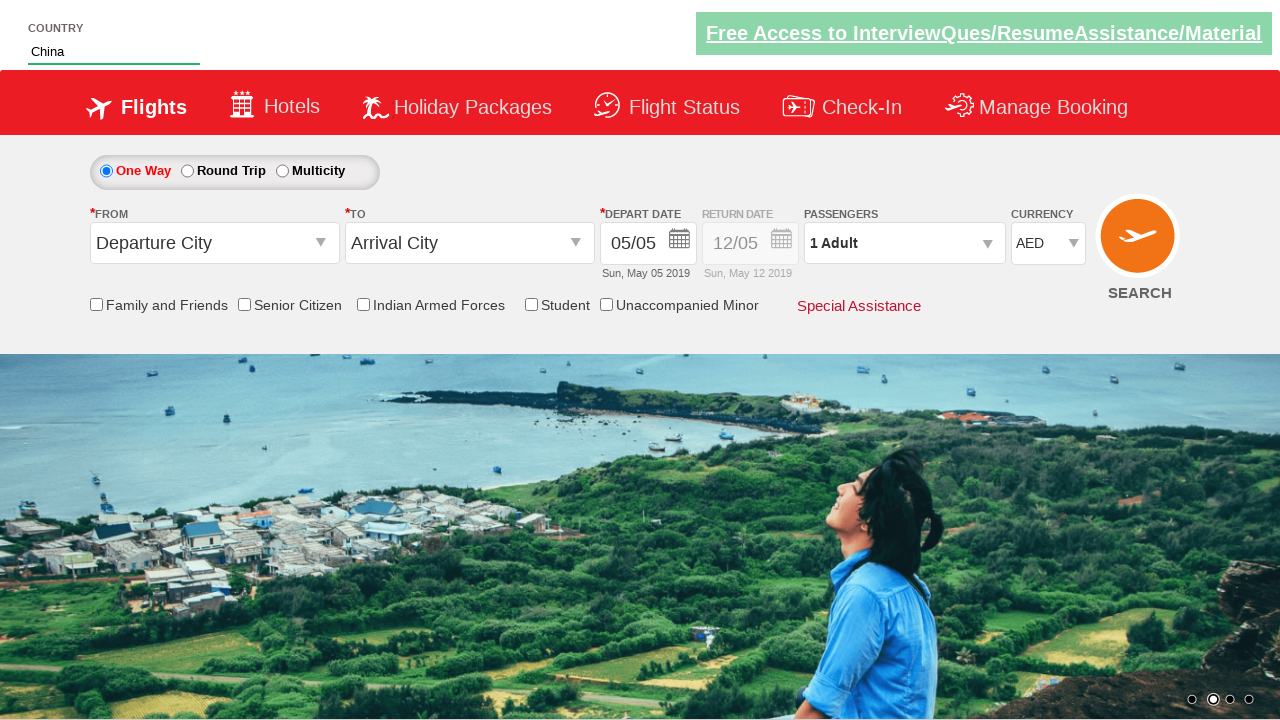

Clicked origin station dropdown at (323, 244) on #ctl00_mainContent_ddl_originStation1_CTXTaction
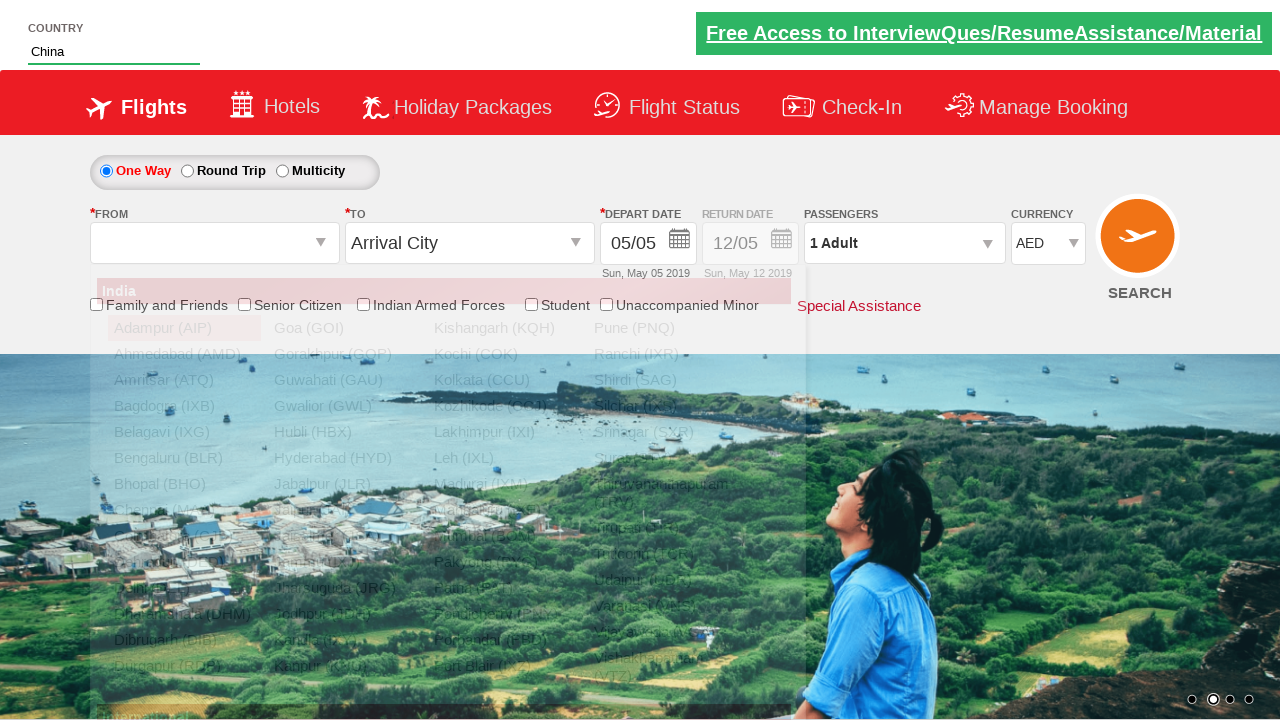

Selected origin city IXB from dropdown at (184, 406) on a[value='IXB']
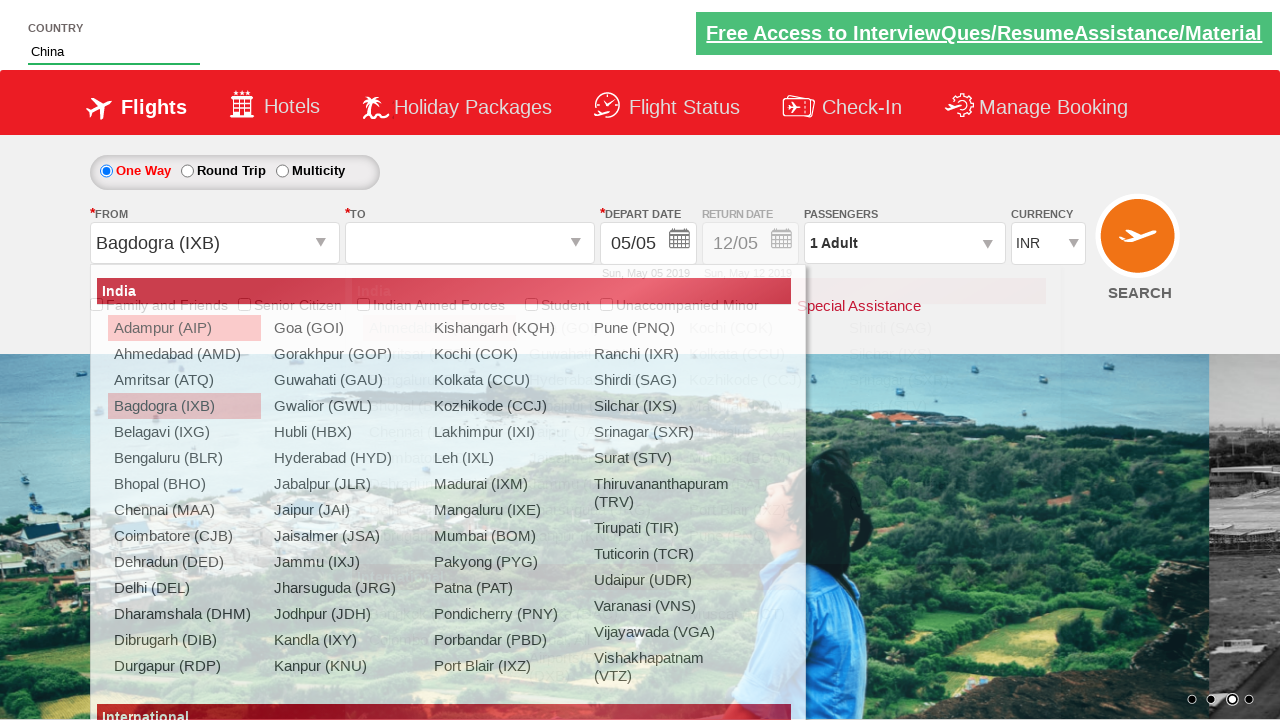

Waited for destination dropdown to be ready
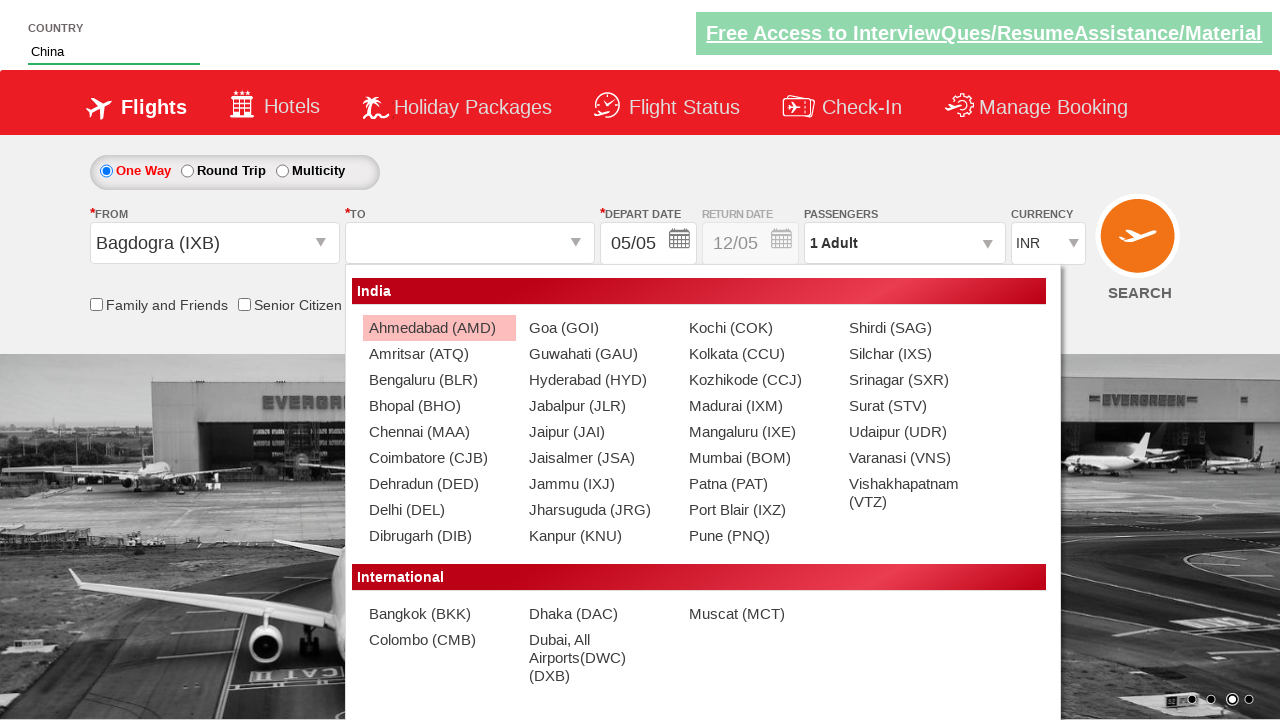

Selected destination city CCU from dynamic dropdown at (759, 354) on (//a[@value='CCU'])[2]
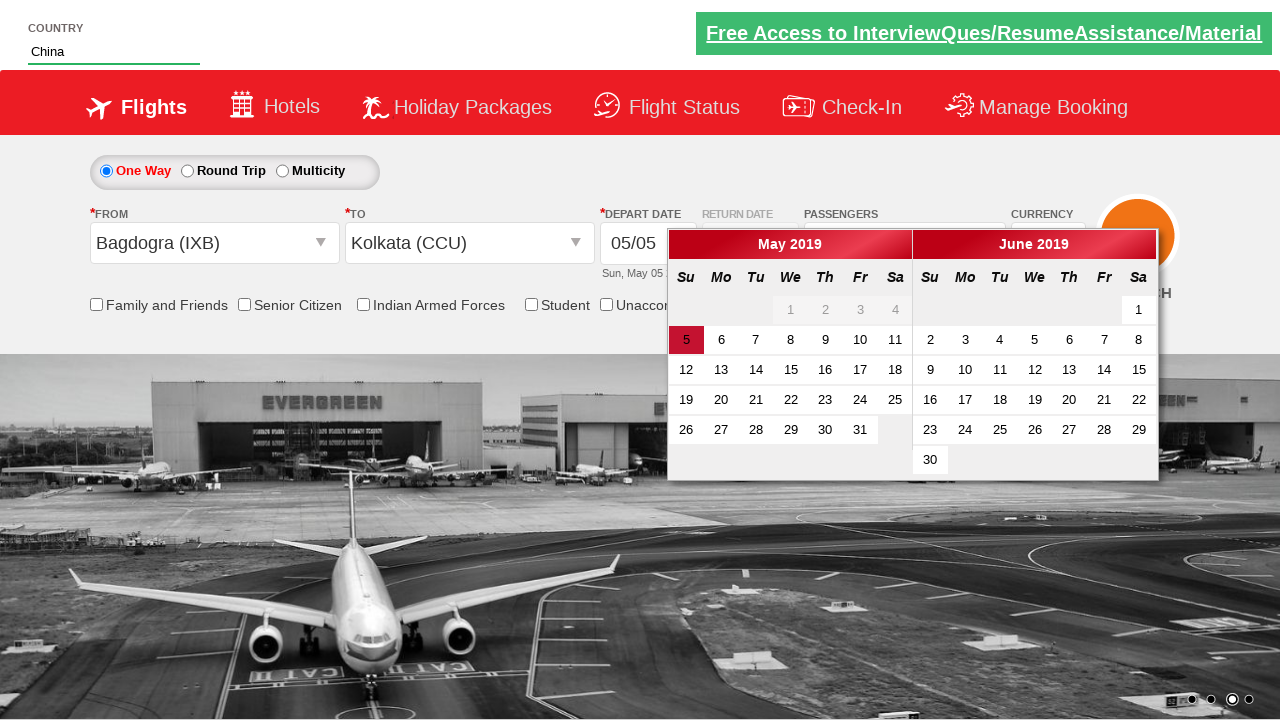

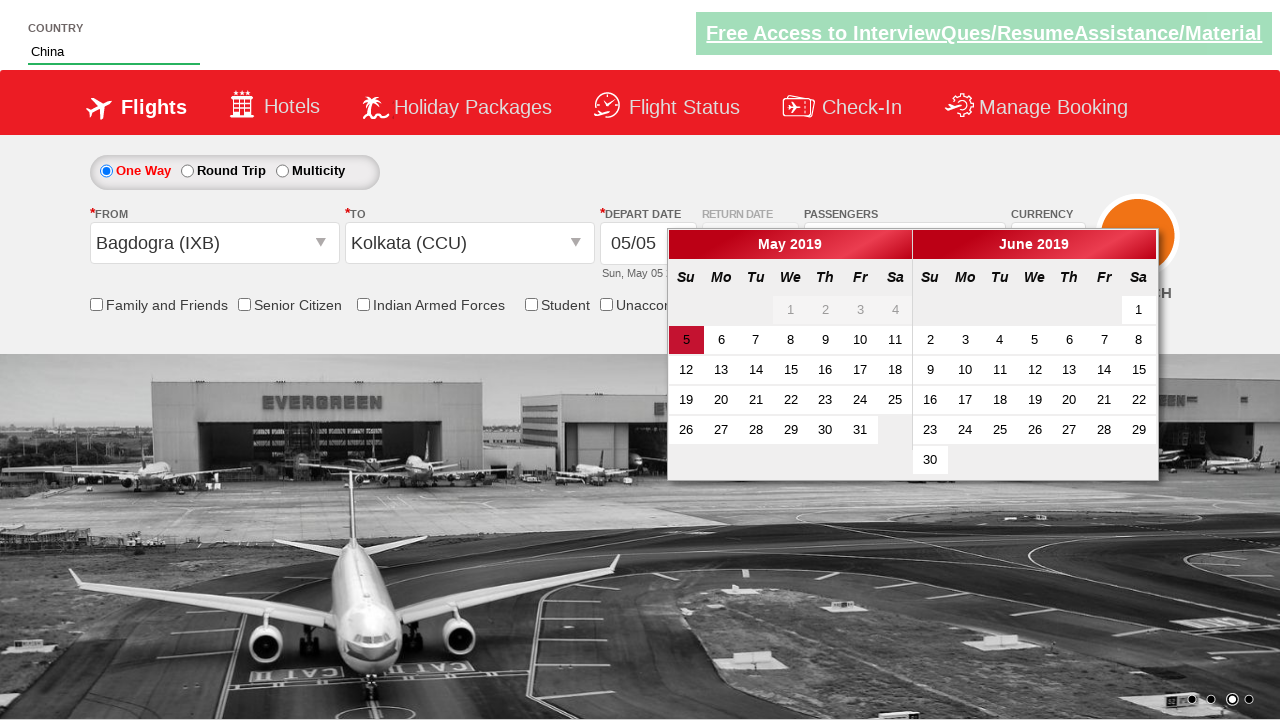